Tests a dynamic loading page where the target element is initially hidden. Clicks the Start button, waits for the loading bar to complete, and verifies the hidden element becomes visible.

Starting URL: http://the-internet.herokuapp.com/dynamic_loading/1

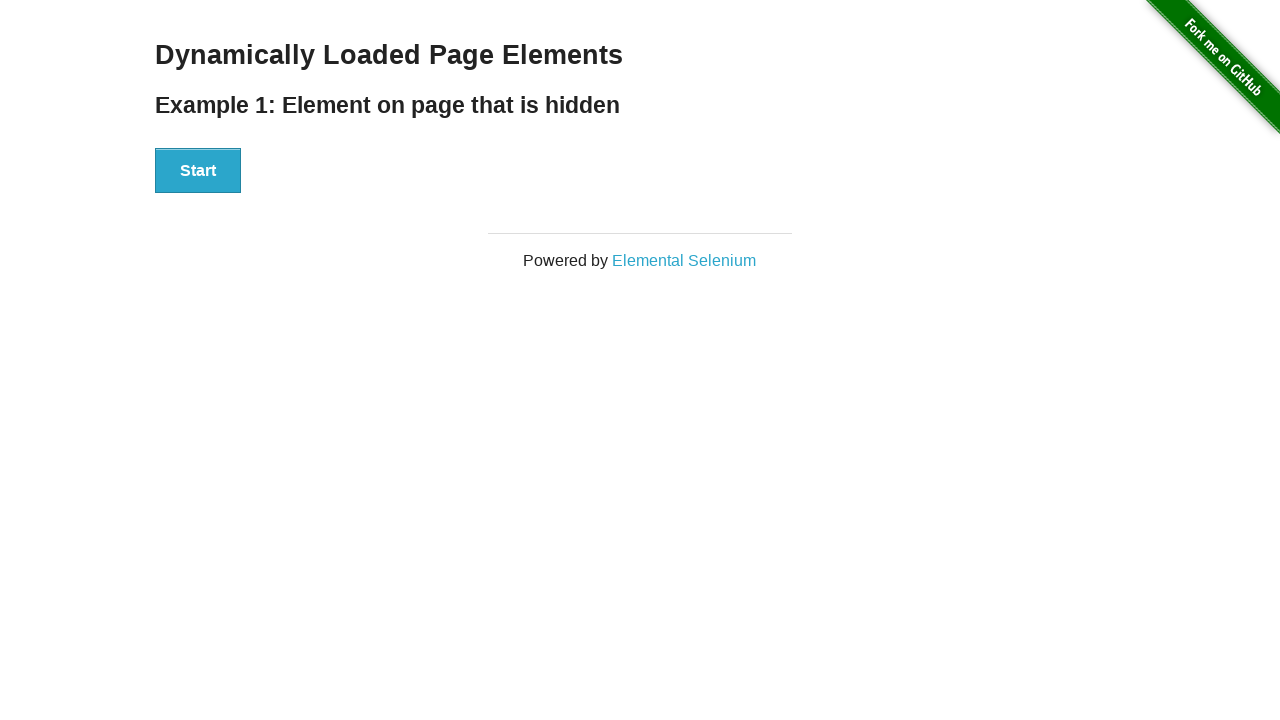

Clicked the Start button to initiate dynamic loading at (198, 171) on #start button
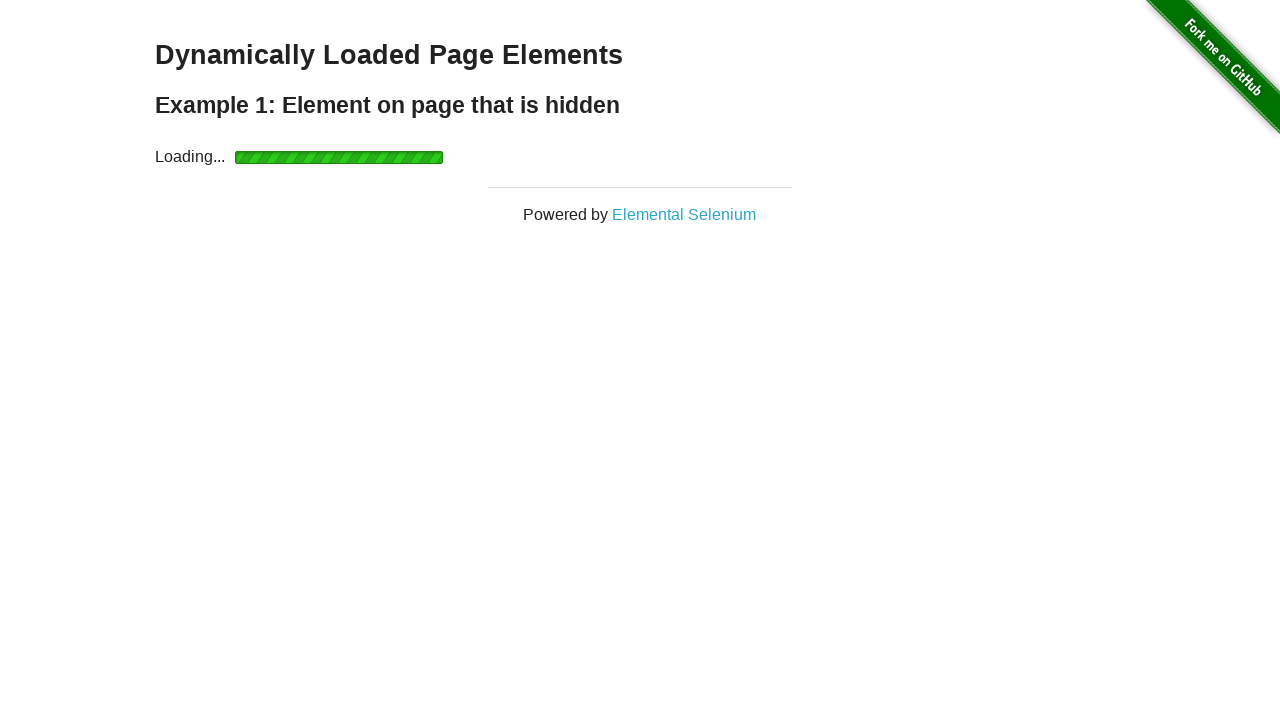

Waited for loading bar to complete and target element to become visible
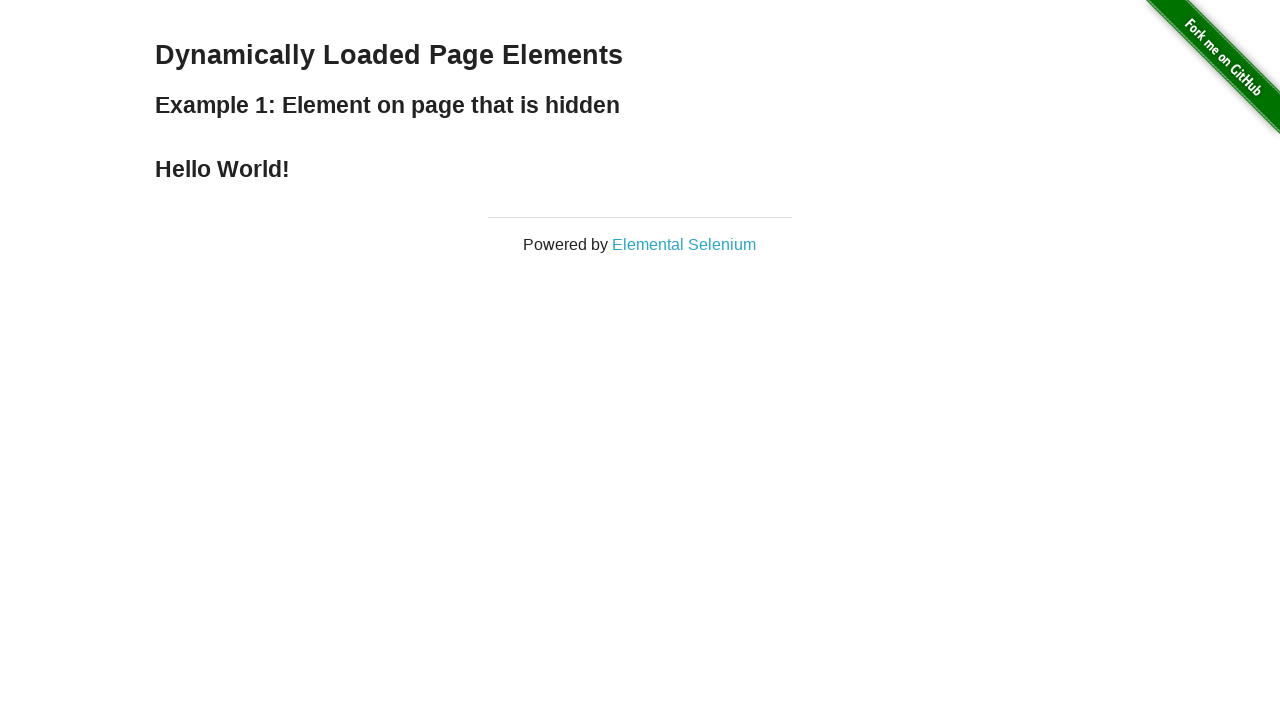

Verified that the hidden element is now visible
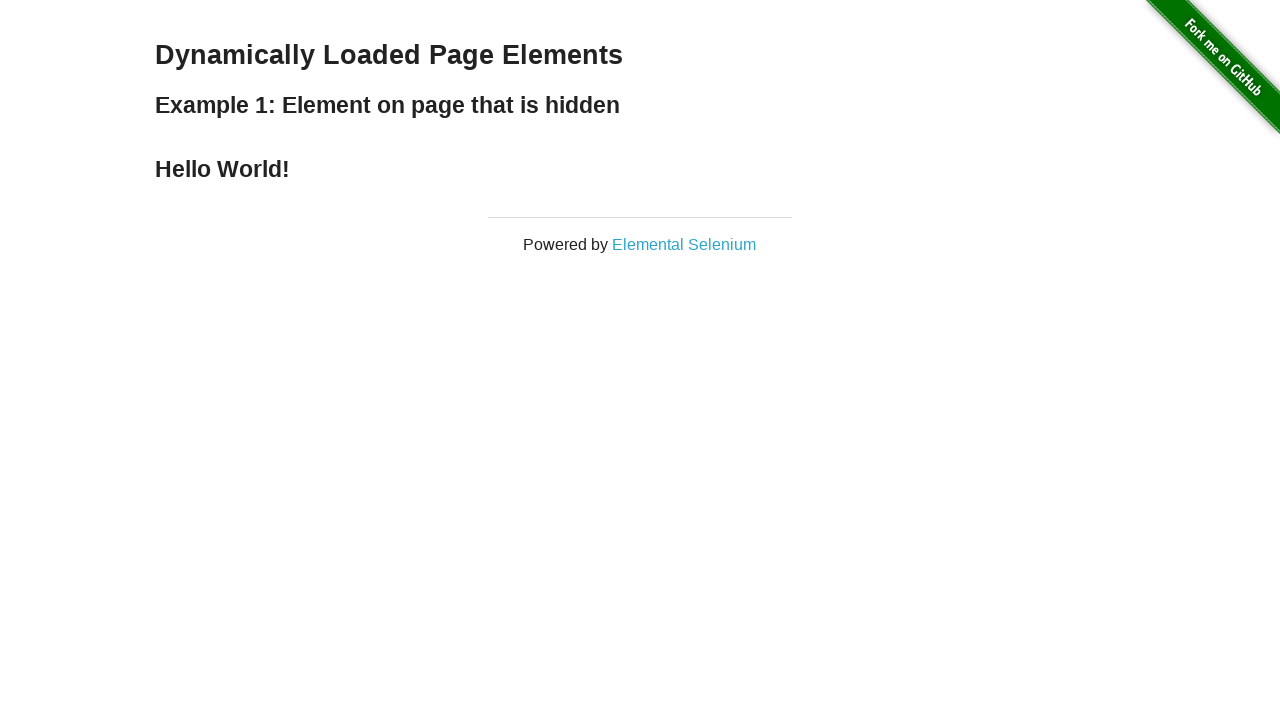

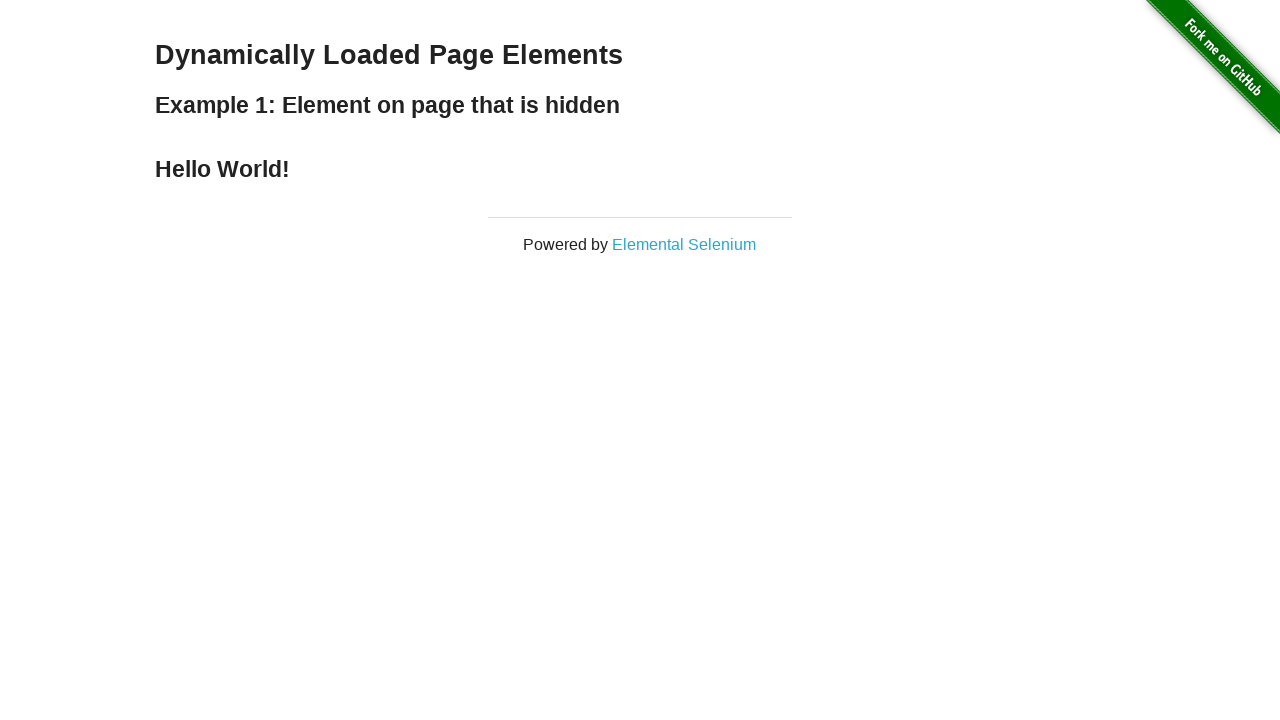